Fills out a complete web form including text fields, radio buttons, checkboxes, dropdown selection, date picker, and submits the form

Starting URL: https://formy-project.herokuapp.com/form

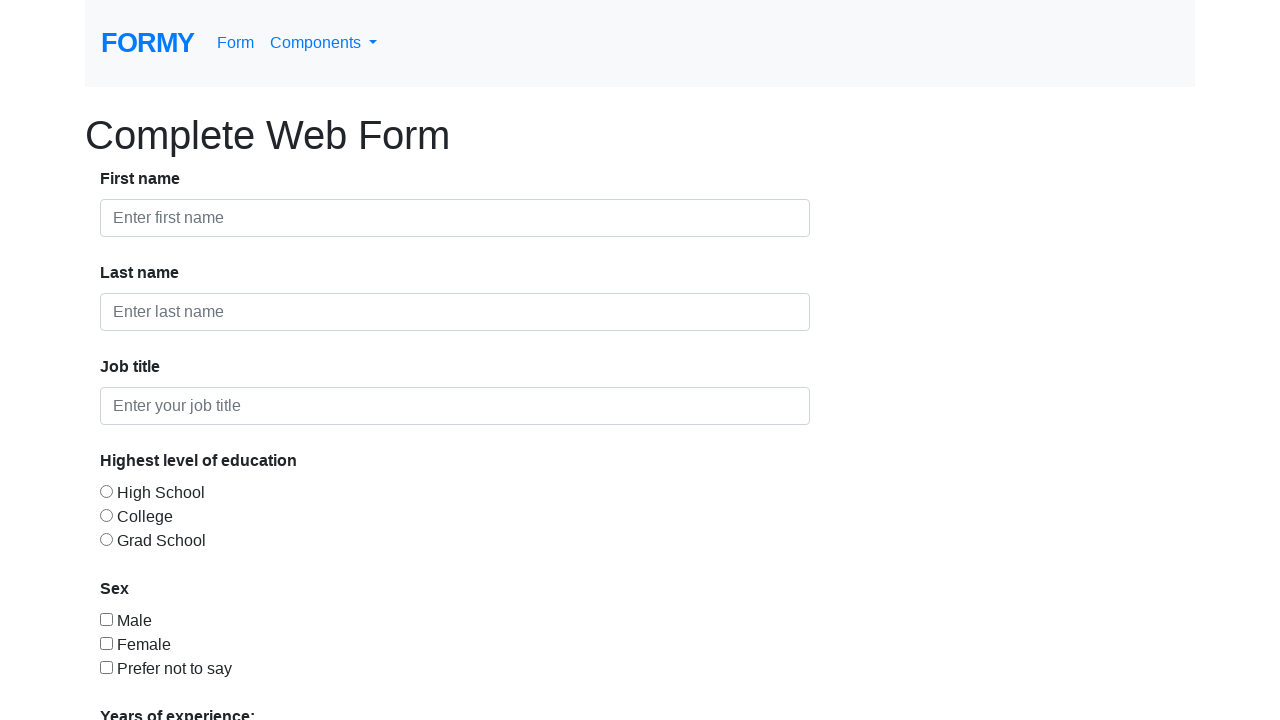

Filled first name field with 'Sutarno' on #first-name
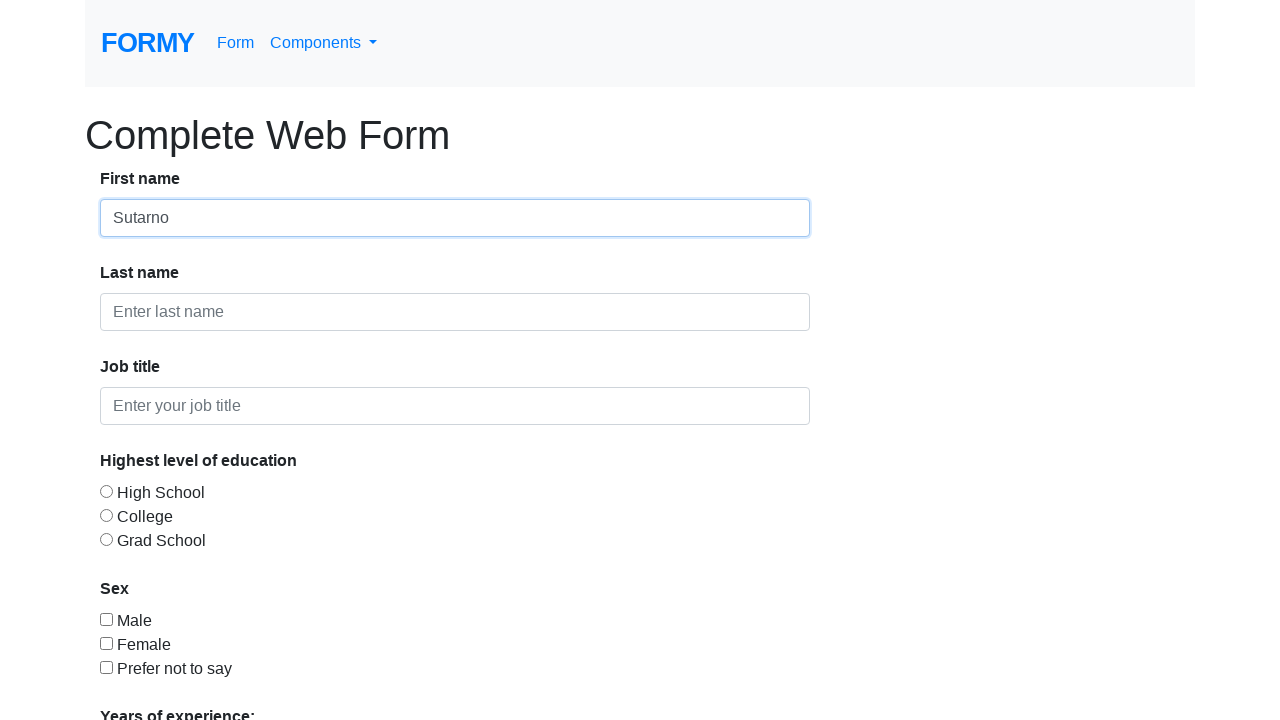

Filled last name field with 'Wibowo' on #last-name
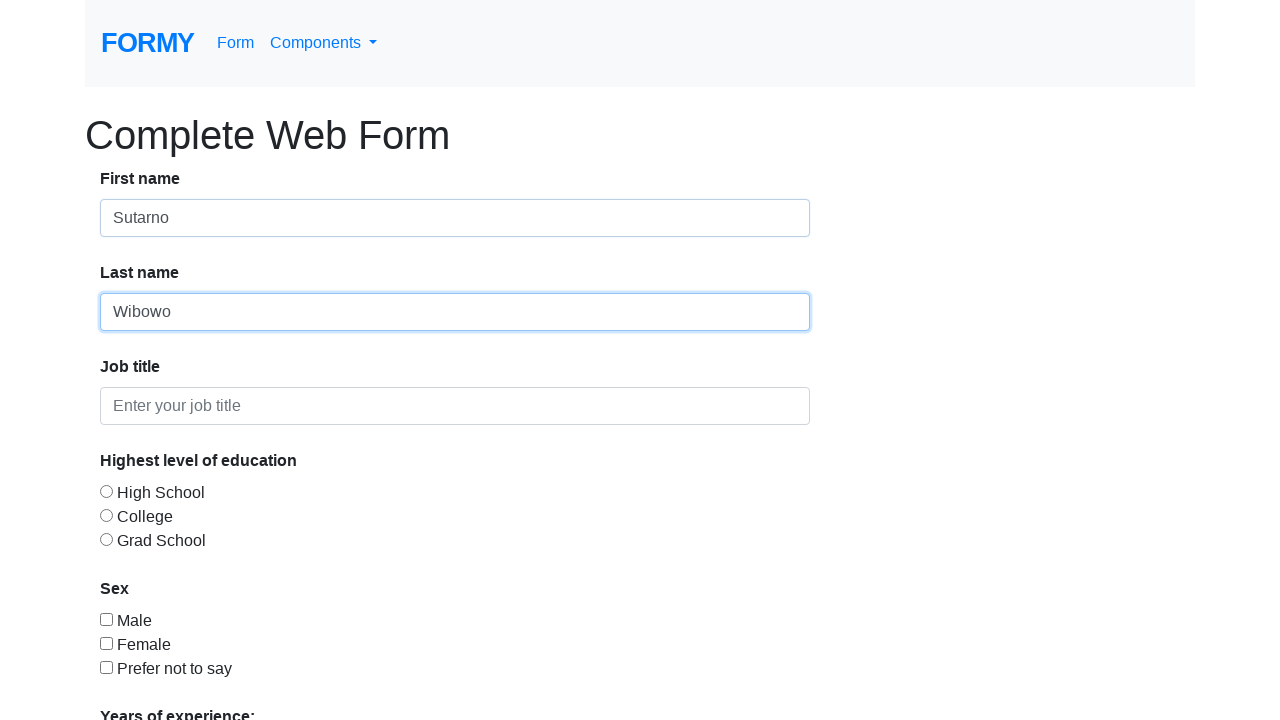

Filled job title field with 'Quality Assurance' on #job-title
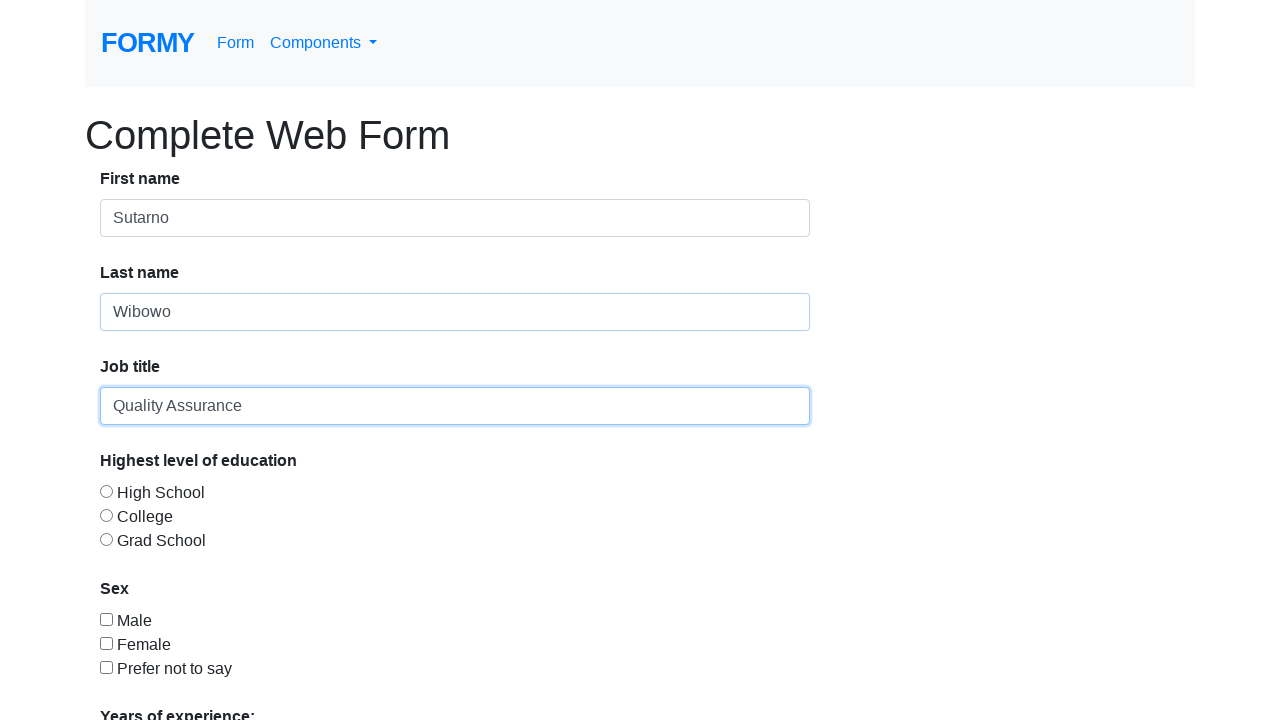

Selected education level radio button (option 2) at (106, 515) on #radio-button-2
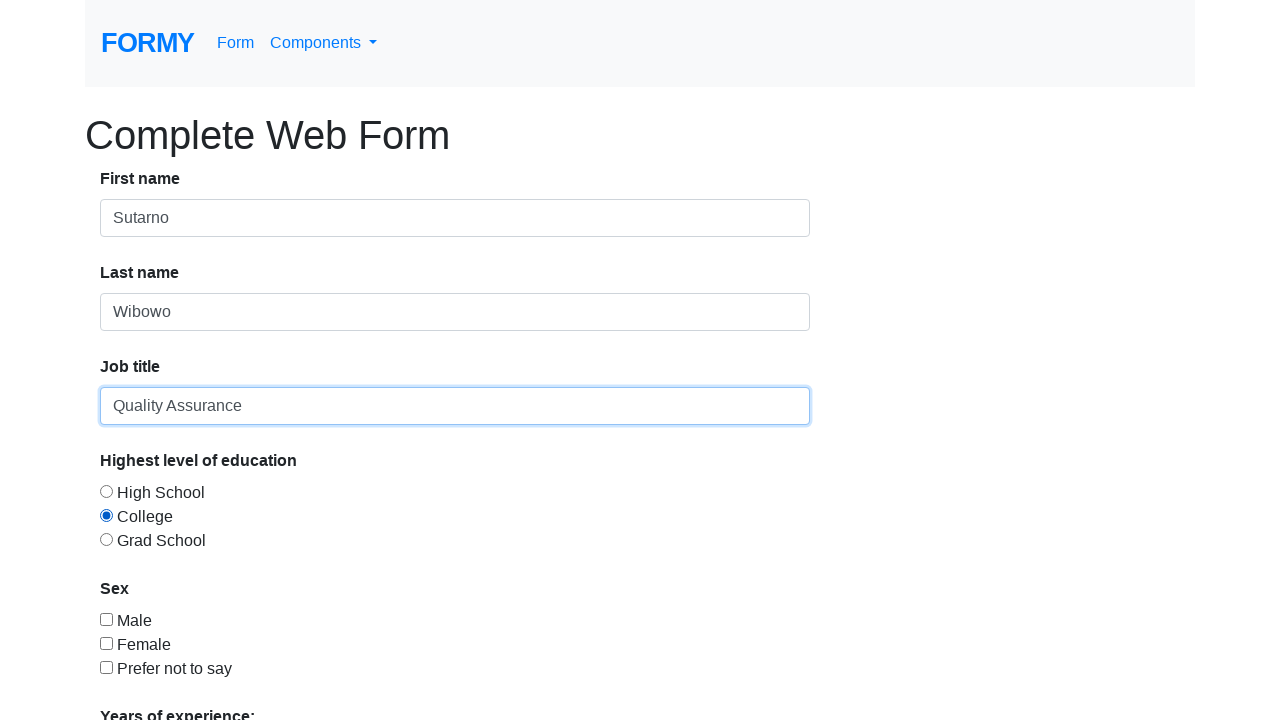

Checked sex checkbox at (106, 619) on #checkbox-1
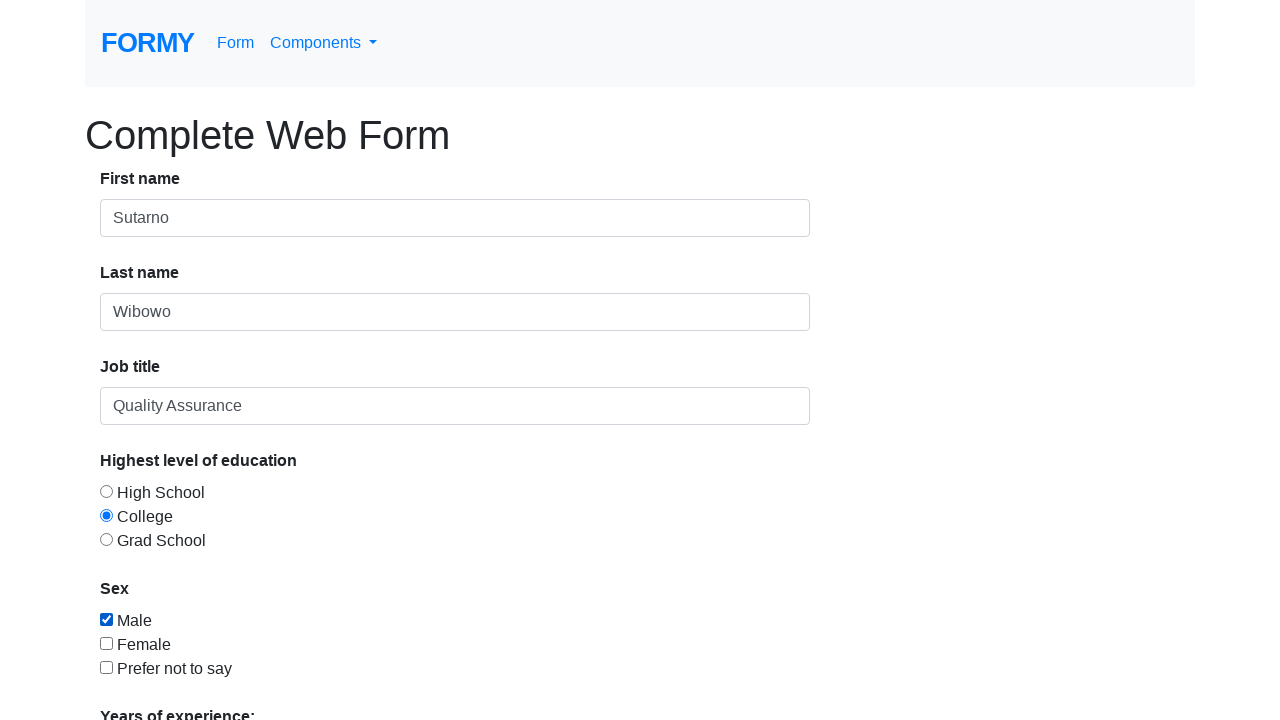

Selected experience level '4' from dropdown menu on #select-menu
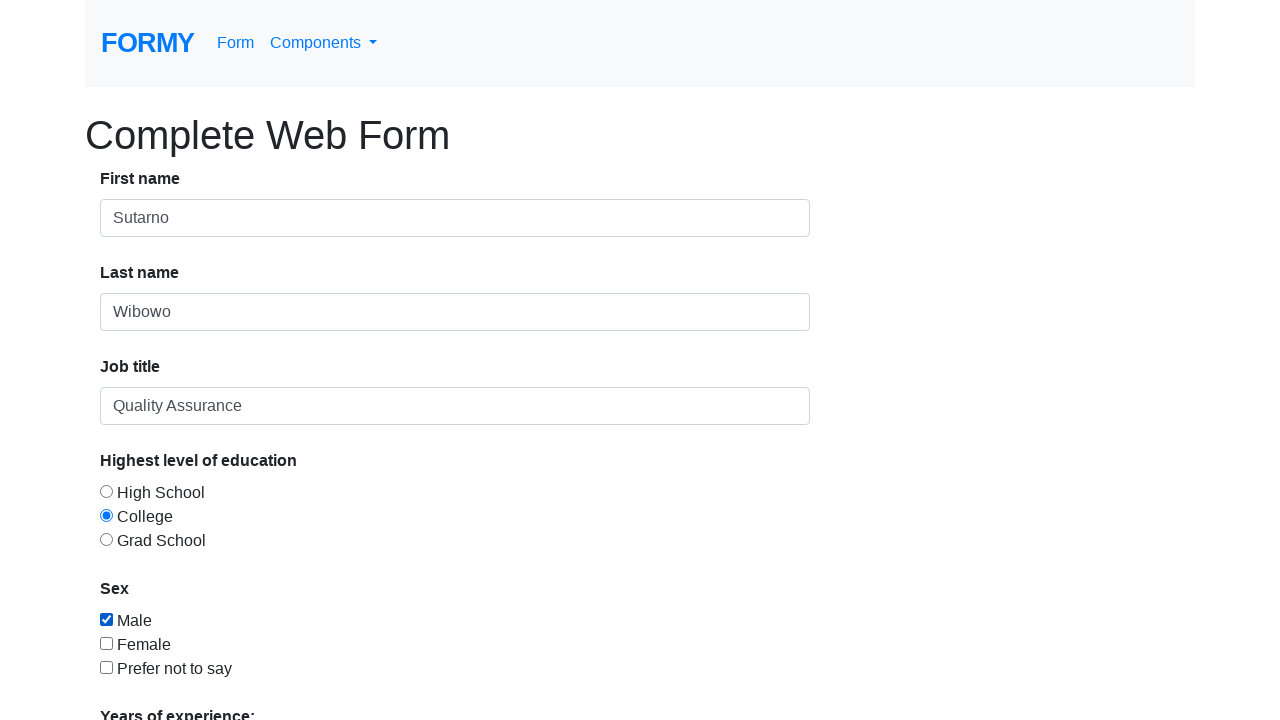

Filled date picker with '13/09/2022' on #datepicker
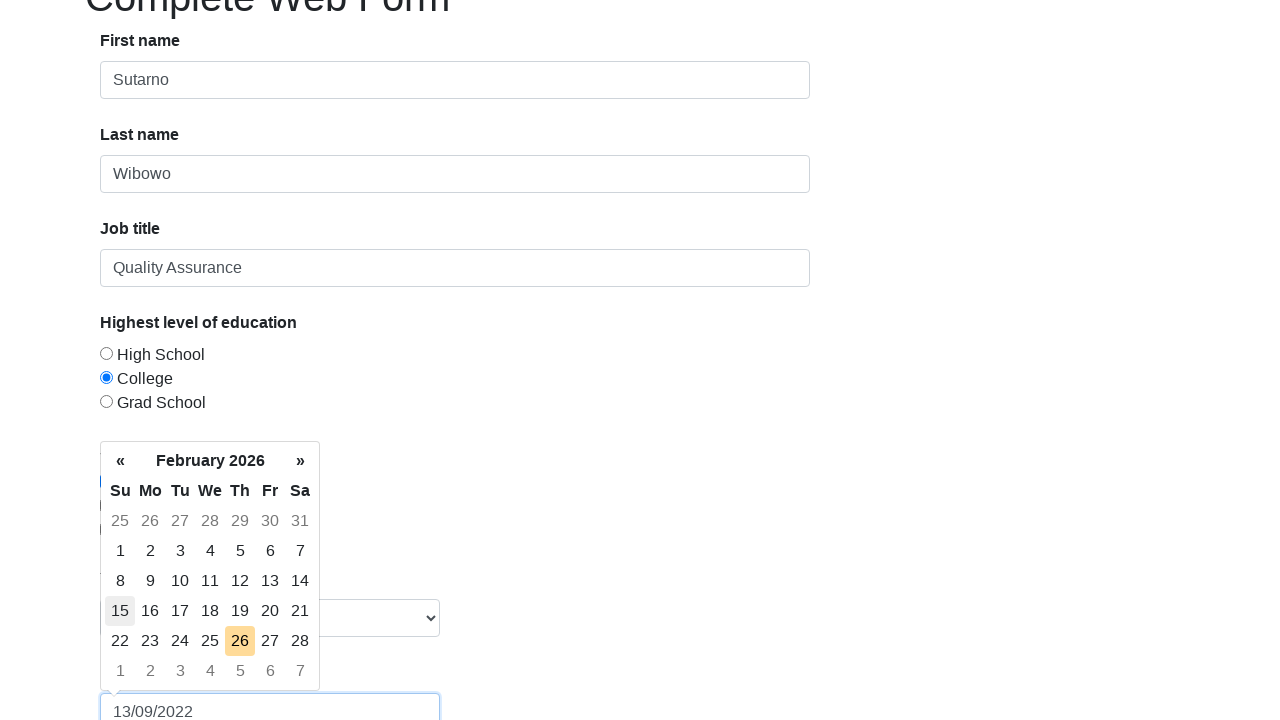

Clicked Submit button to complete form submission at (148, 680) on a:has-text('Submit')
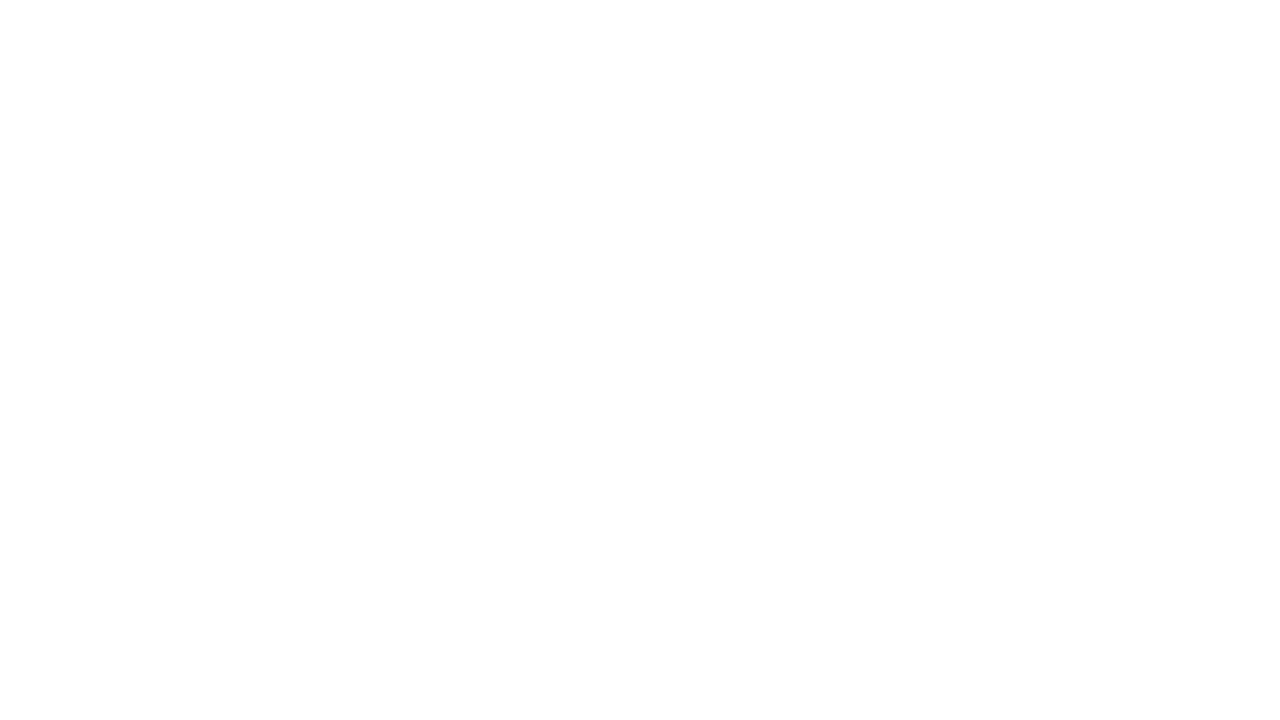

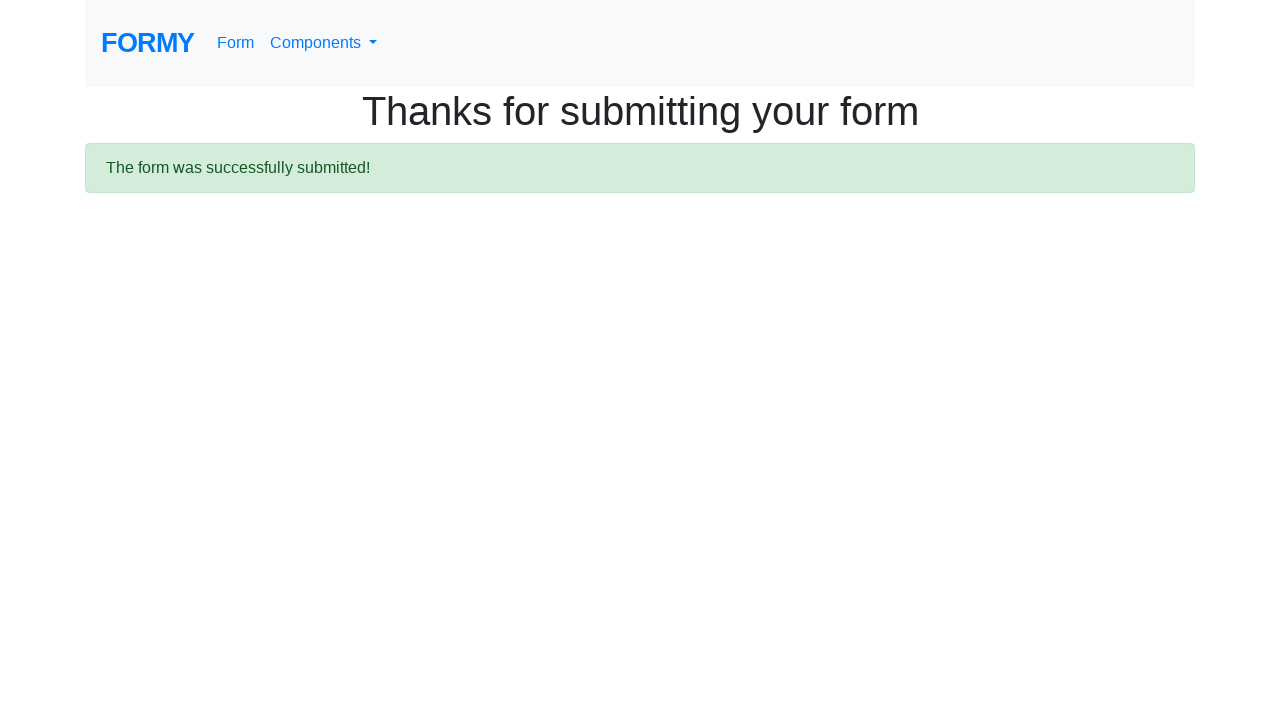